Navigates to GitHub homepage and verifies the page title is correct (IE browser variant)

Starting URL: https://github.com

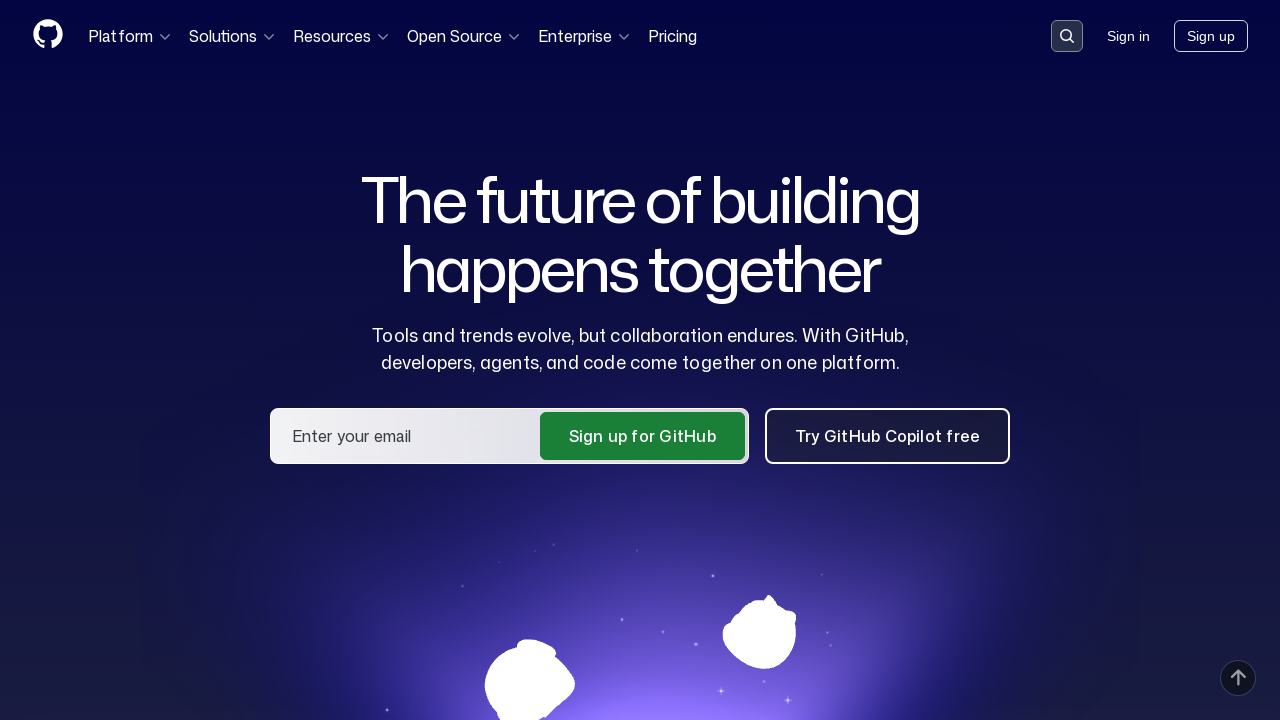

Navigated to GitHub homepage
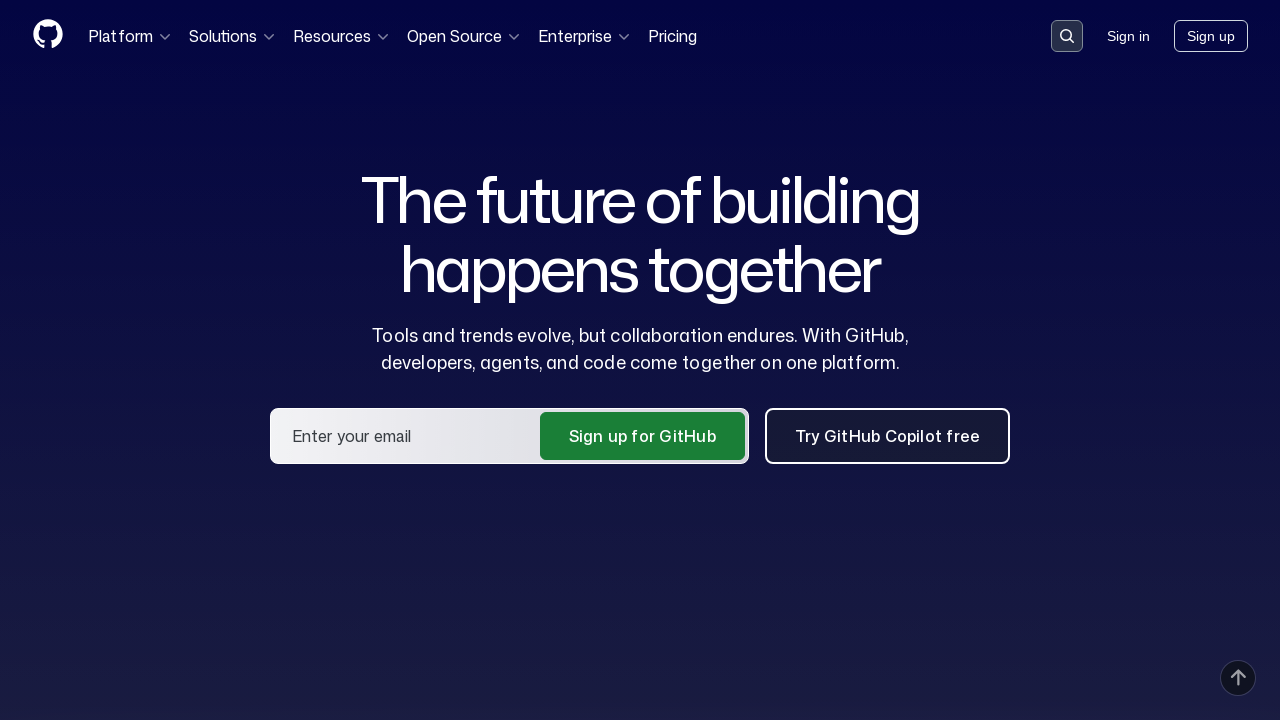

Verified page title contains 'GitHub'
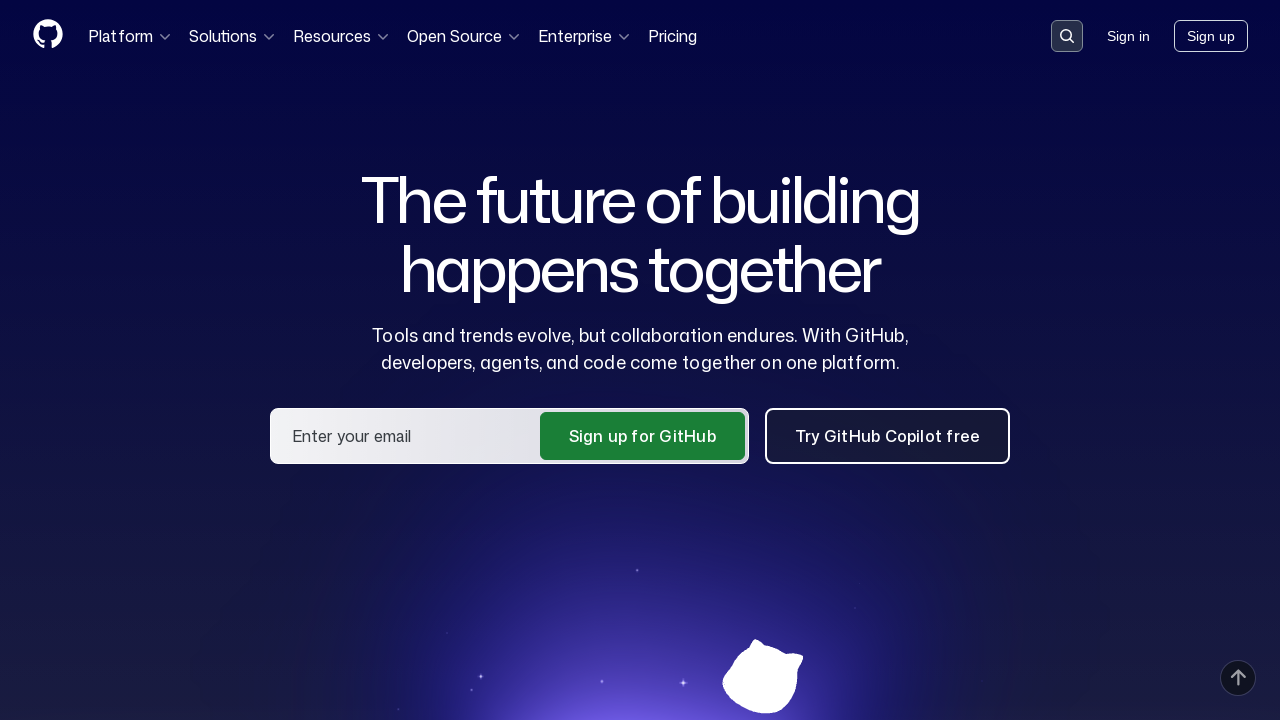

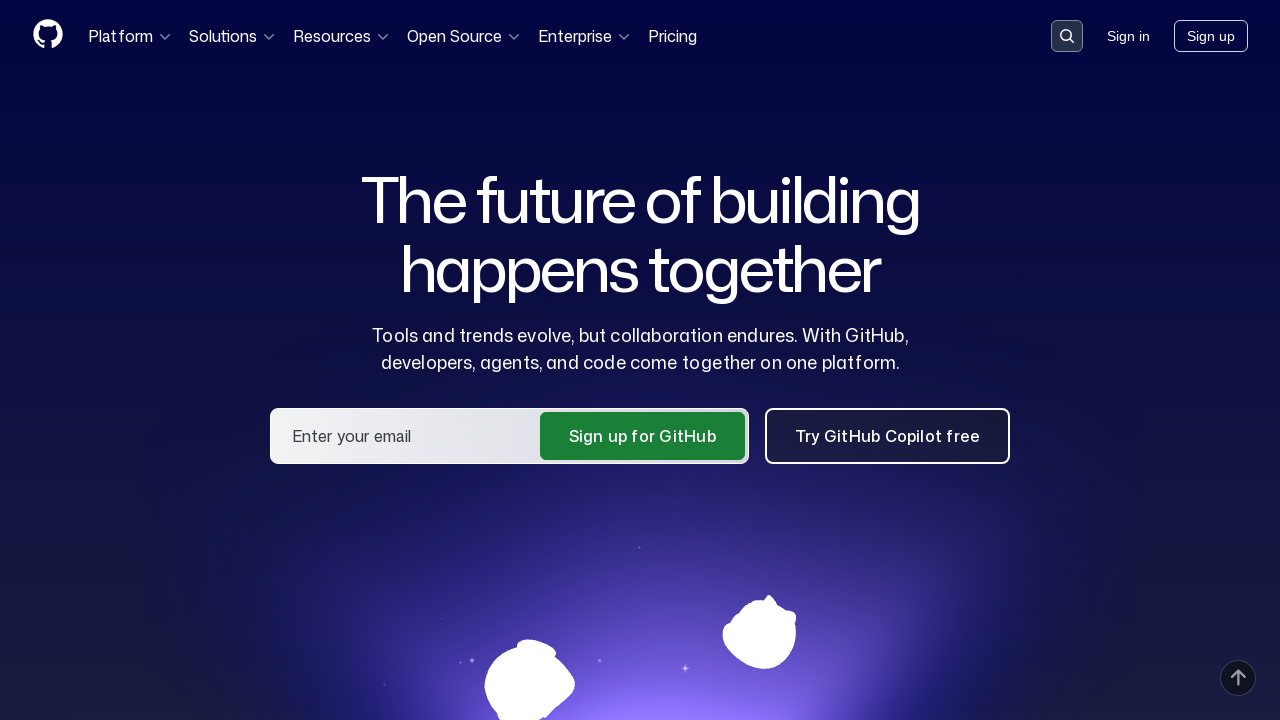